Tests passenger selection dropdown by clicking to open it, incrementing adult count multiple times, and verifying the final count

Starting URL: https://rahulshettyacademy.com/dropdownsPractise/

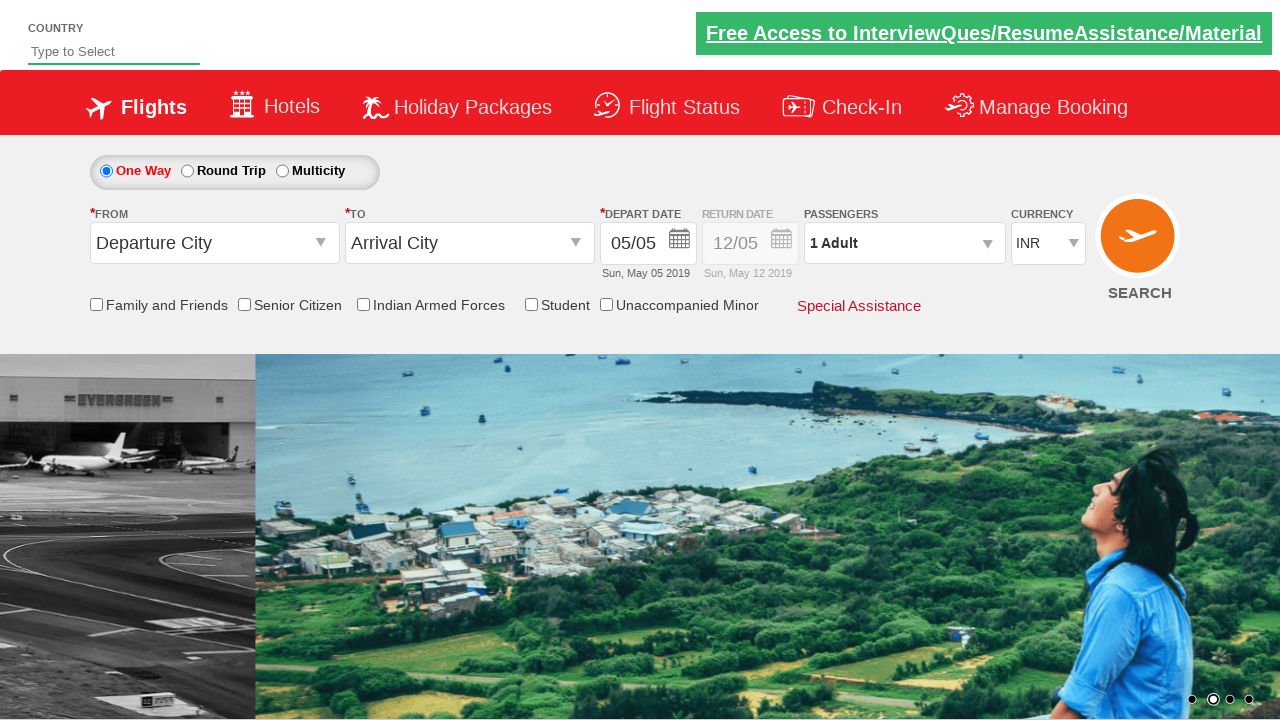

Clicked passenger info dropdown to open it at (904, 243) on #divpaxinfo
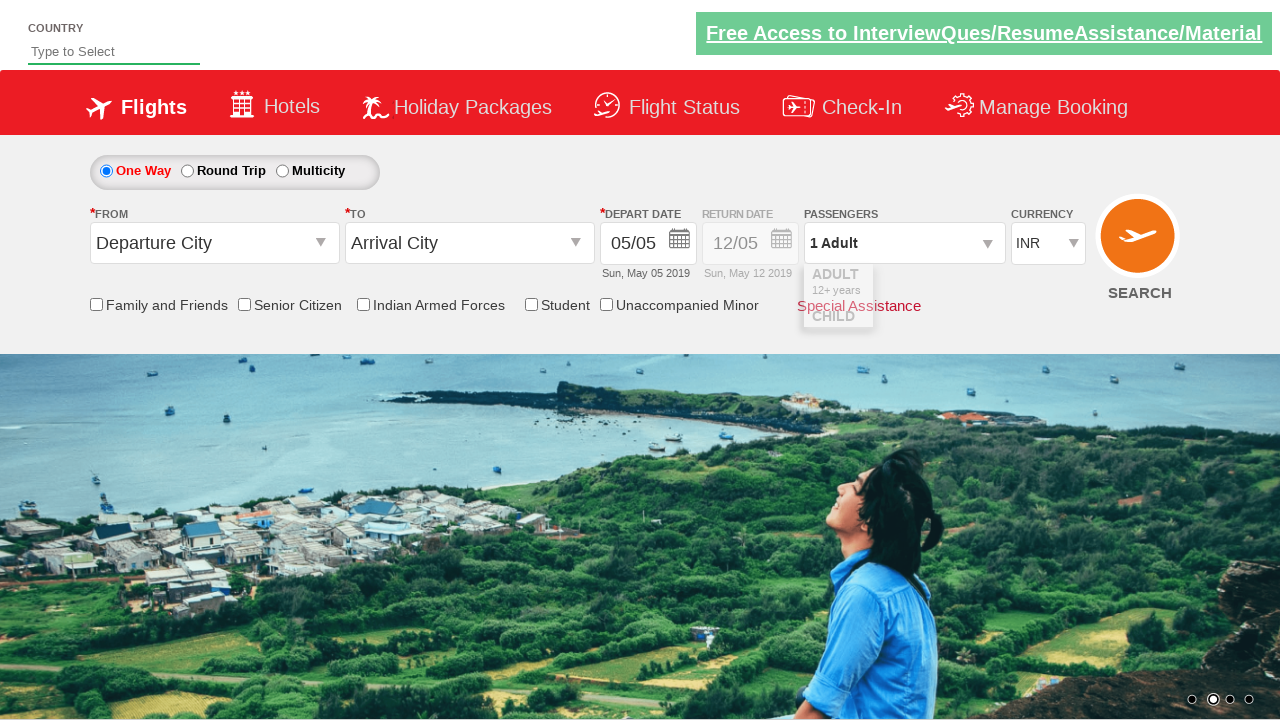

Waited for dropdown to fully open
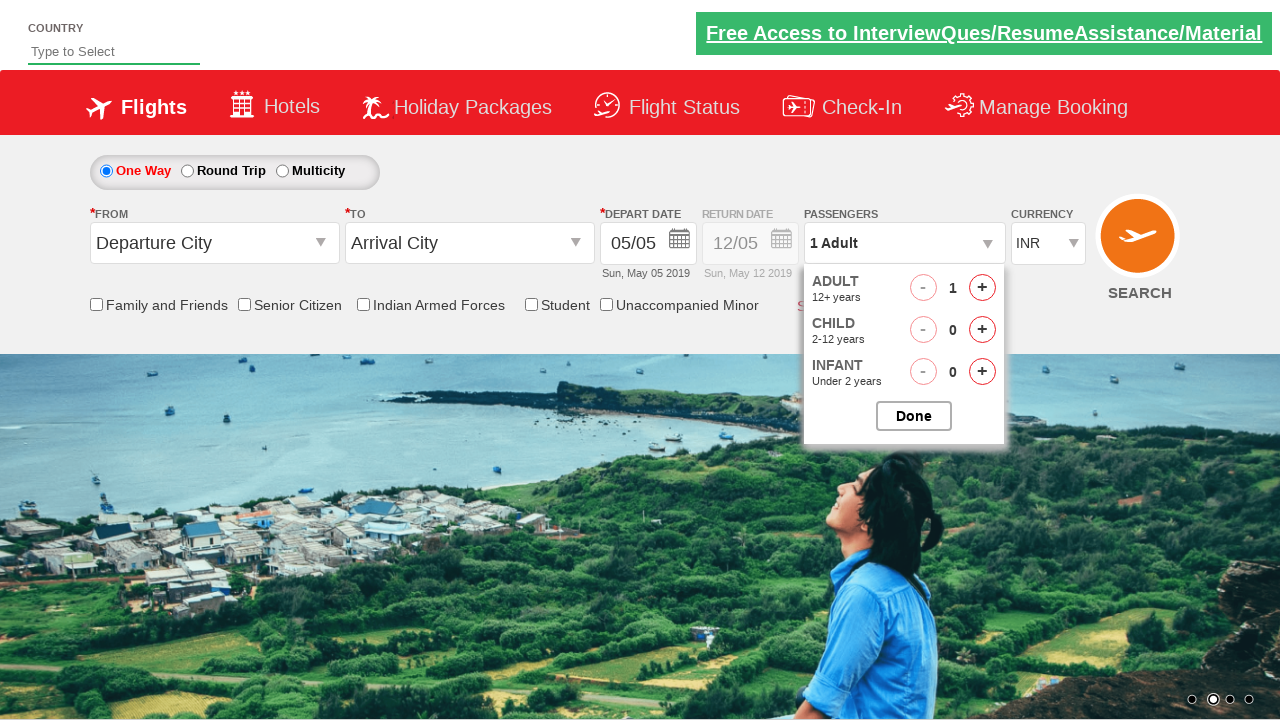

Clicked increment adult button (iteration 1/4) at (982, 288) on #hrefIncAdt
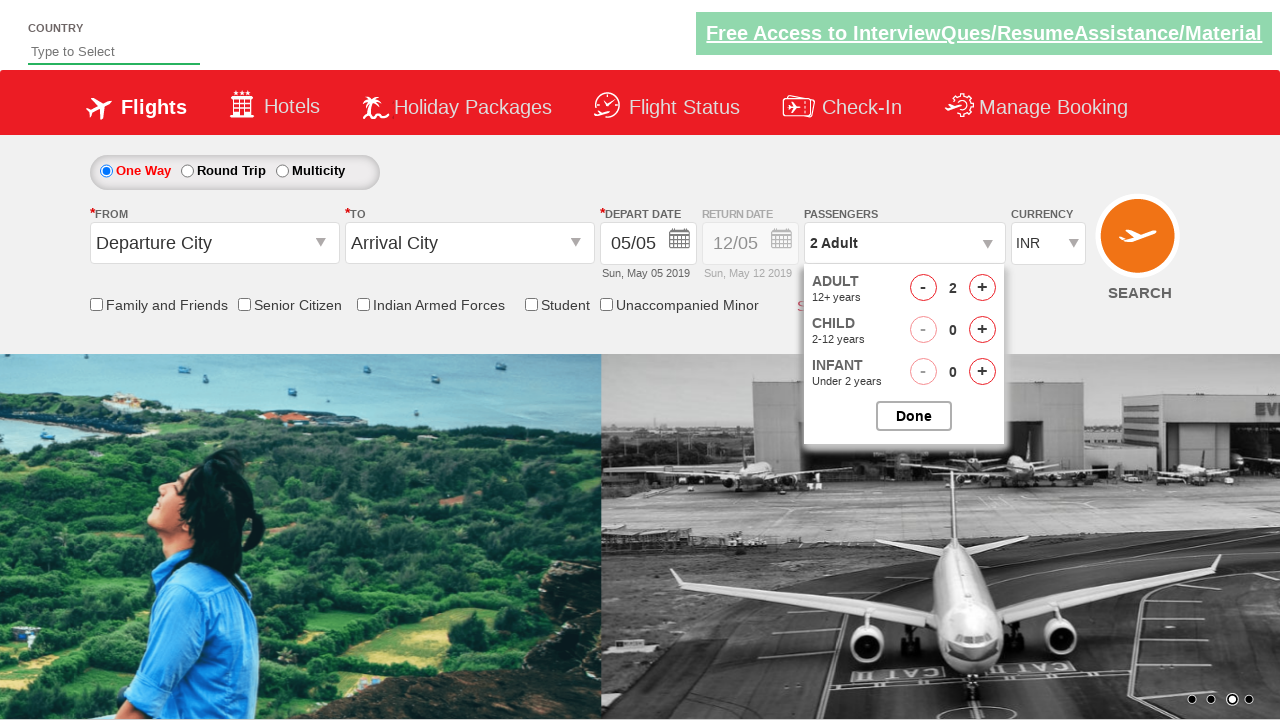

Clicked increment adult button (iteration 2/4) at (982, 288) on #hrefIncAdt
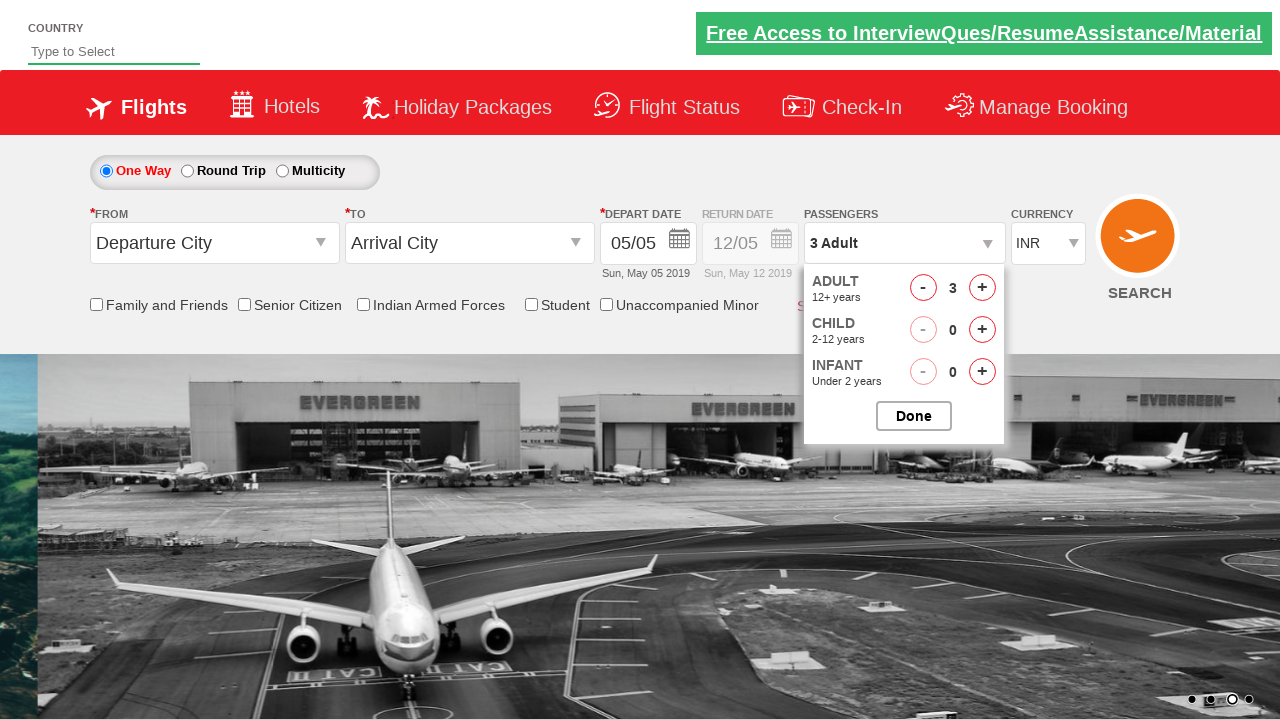

Clicked increment adult button (iteration 3/4) at (982, 288) on #hrefIncAdt
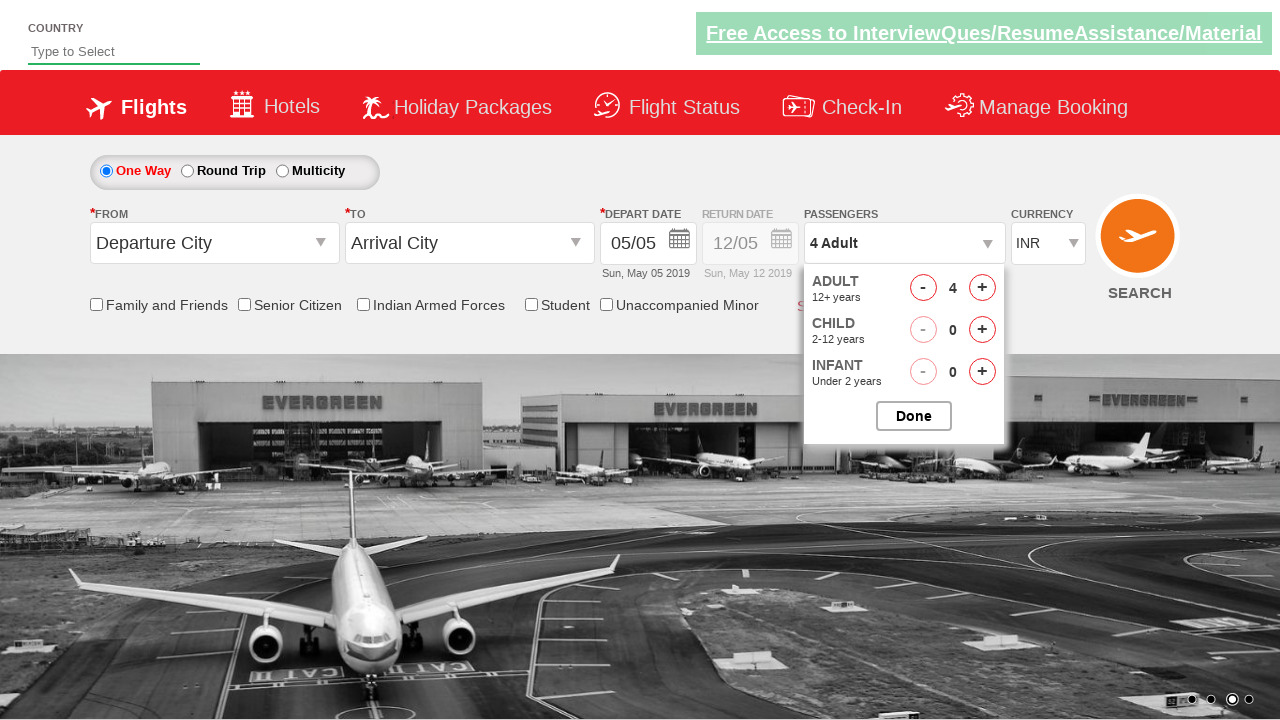

Clicked increment adult button (iteration 4/4) at (982, 288) on #hrefIncAdt
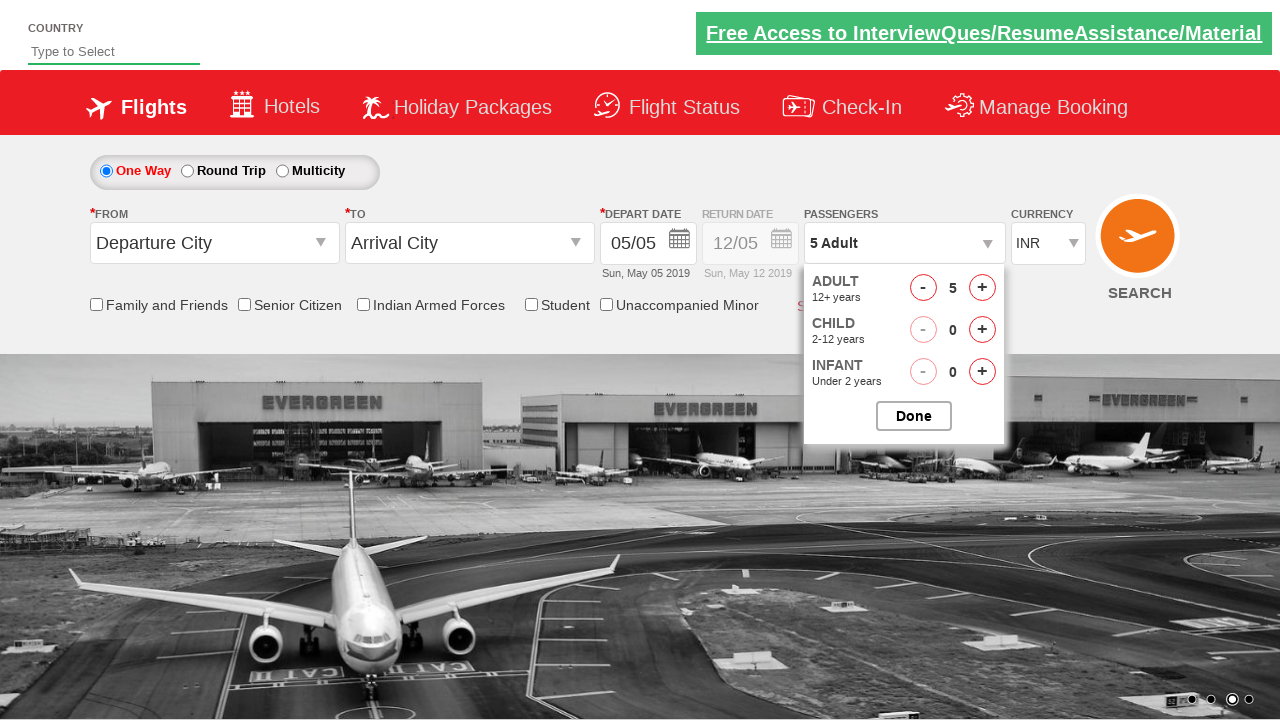

Closed the passenger selection dropdown at (914, 416) on #btnclosepaxoption
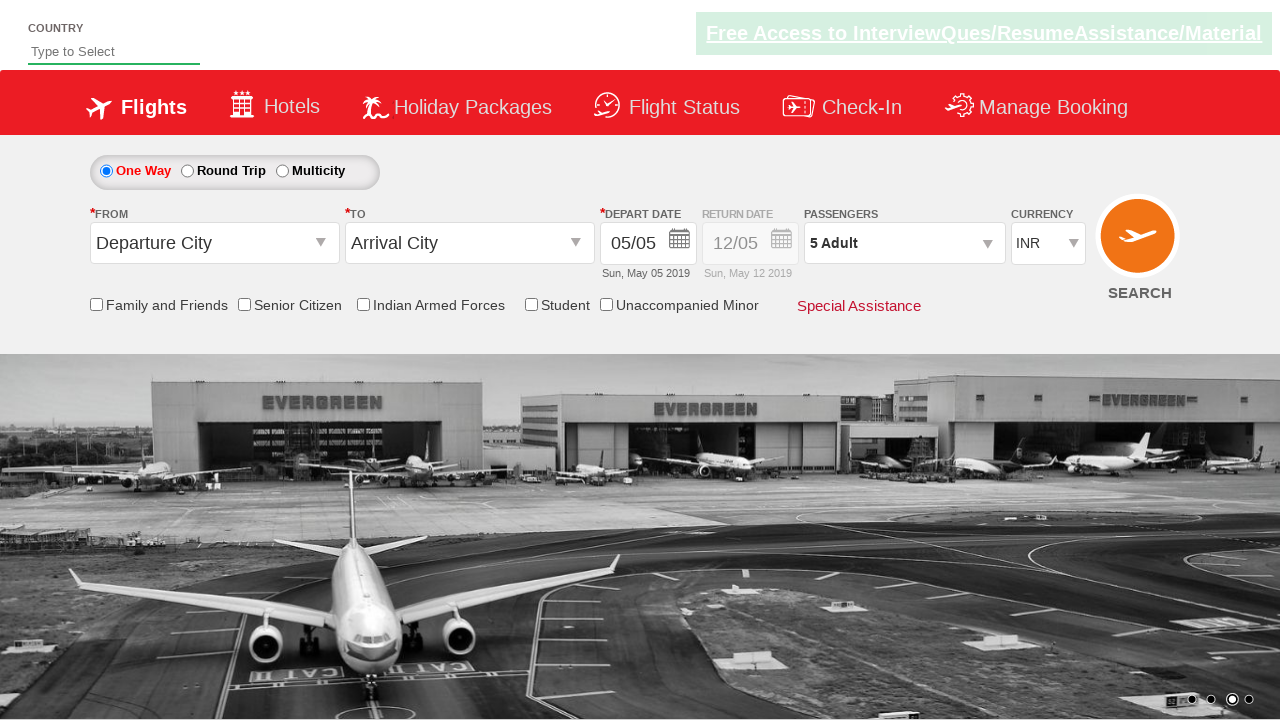

Verified passenger count displays '5 Adult'
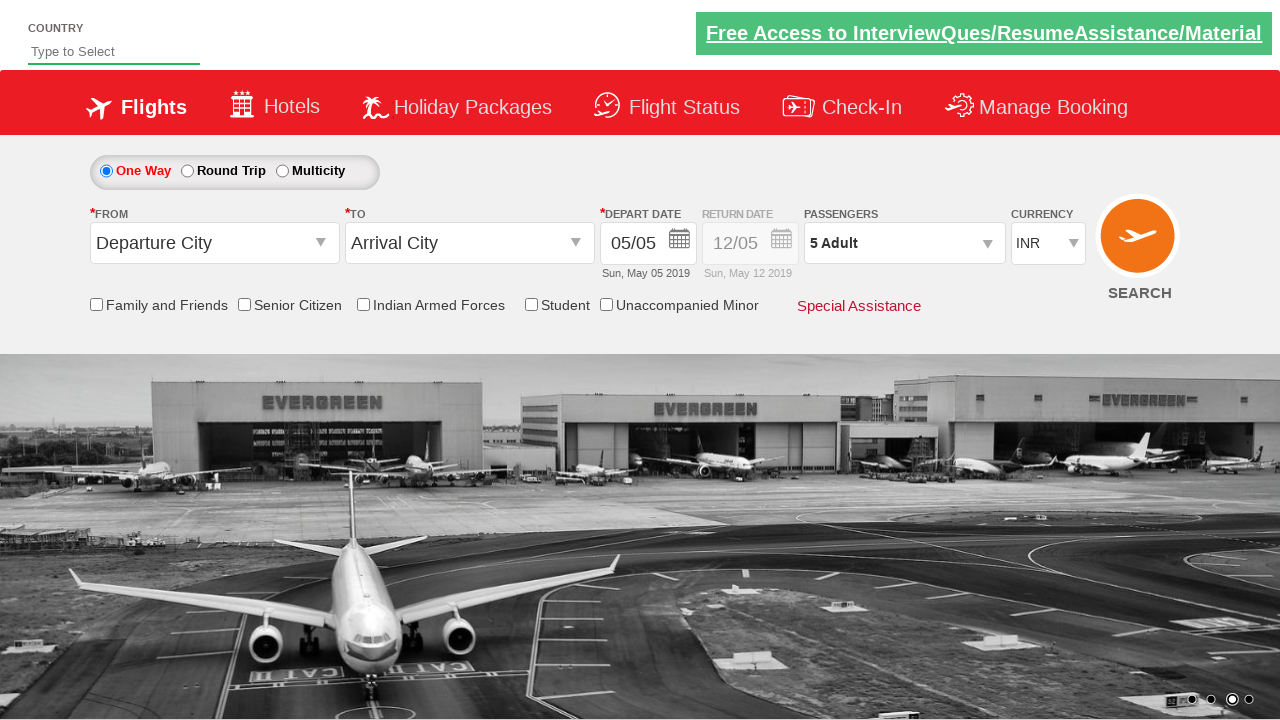

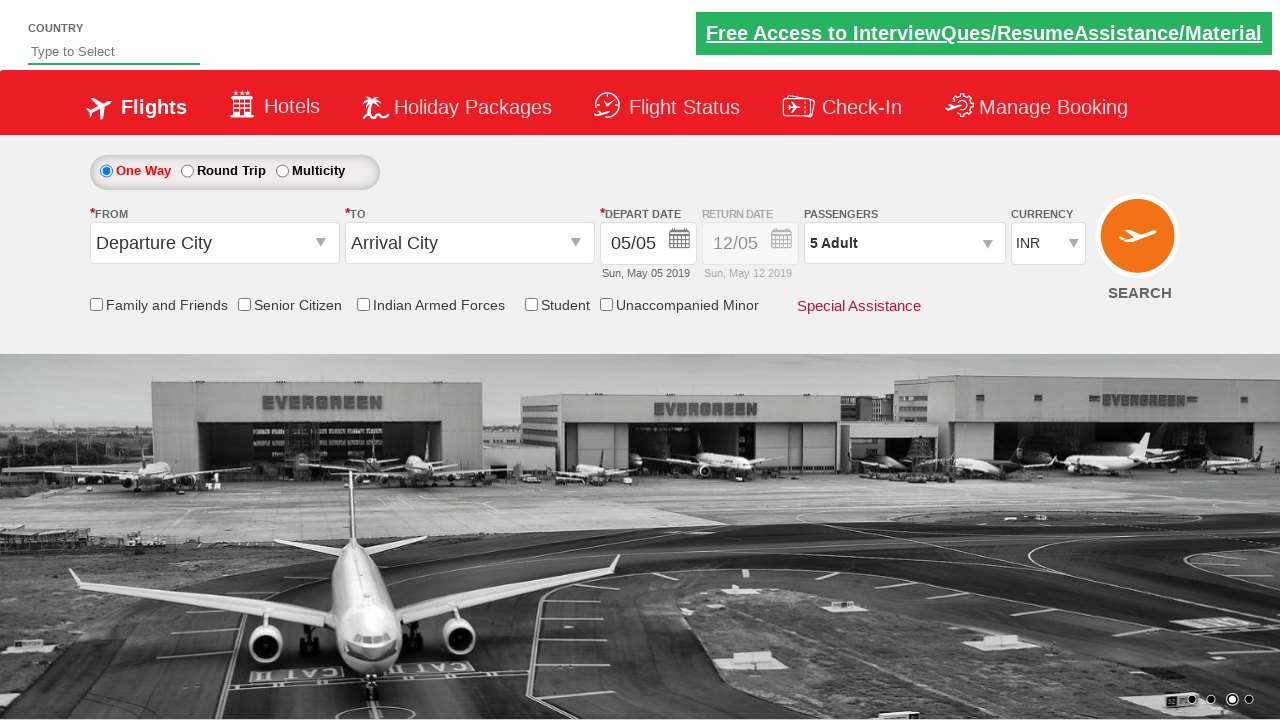